Calculates the sum of two numbers displayed on the page, selects the result from a dropdown menu, and submits the form

Starting URL: https://suninjuly.github.io/selects1.html

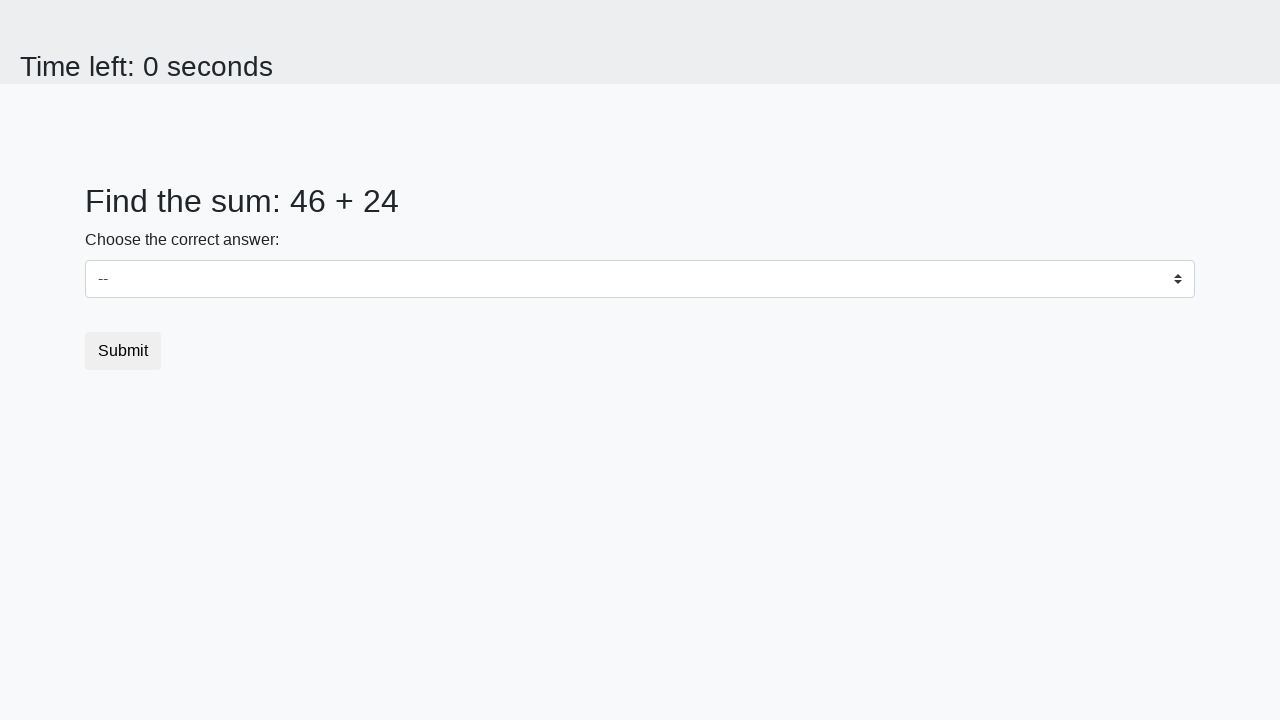

Retrieved first number from page
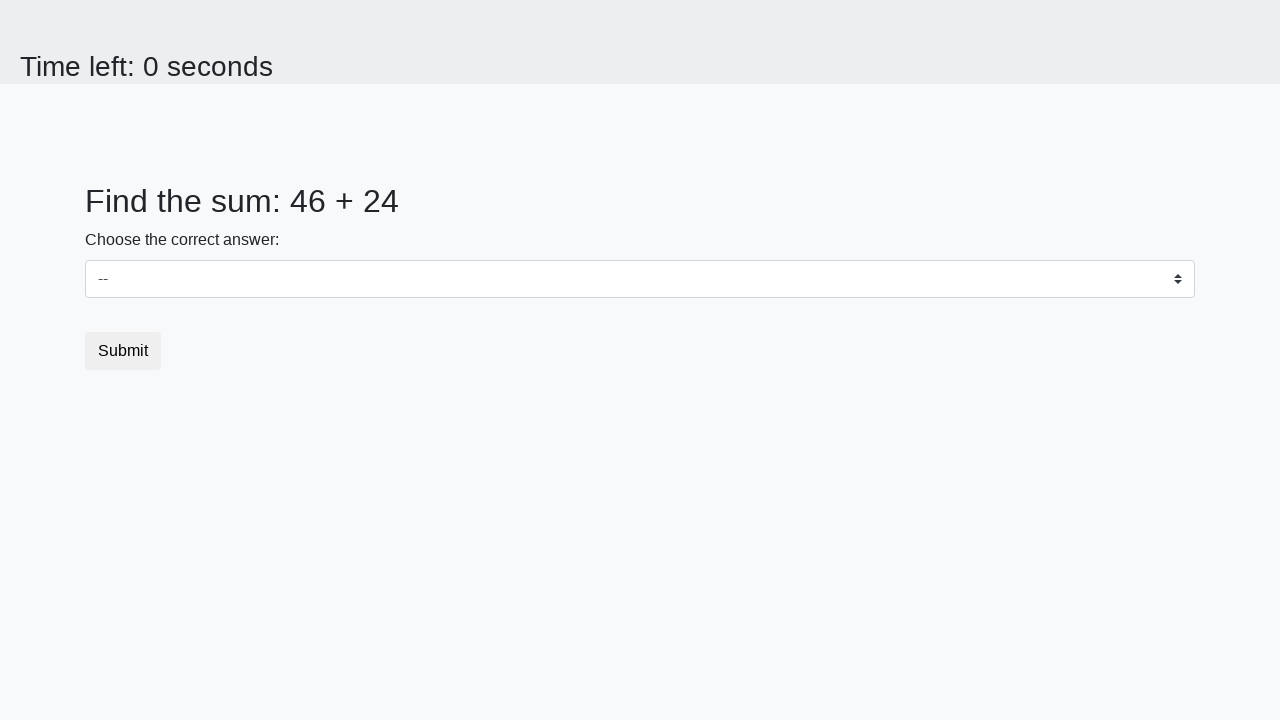

Retrieved second number from page
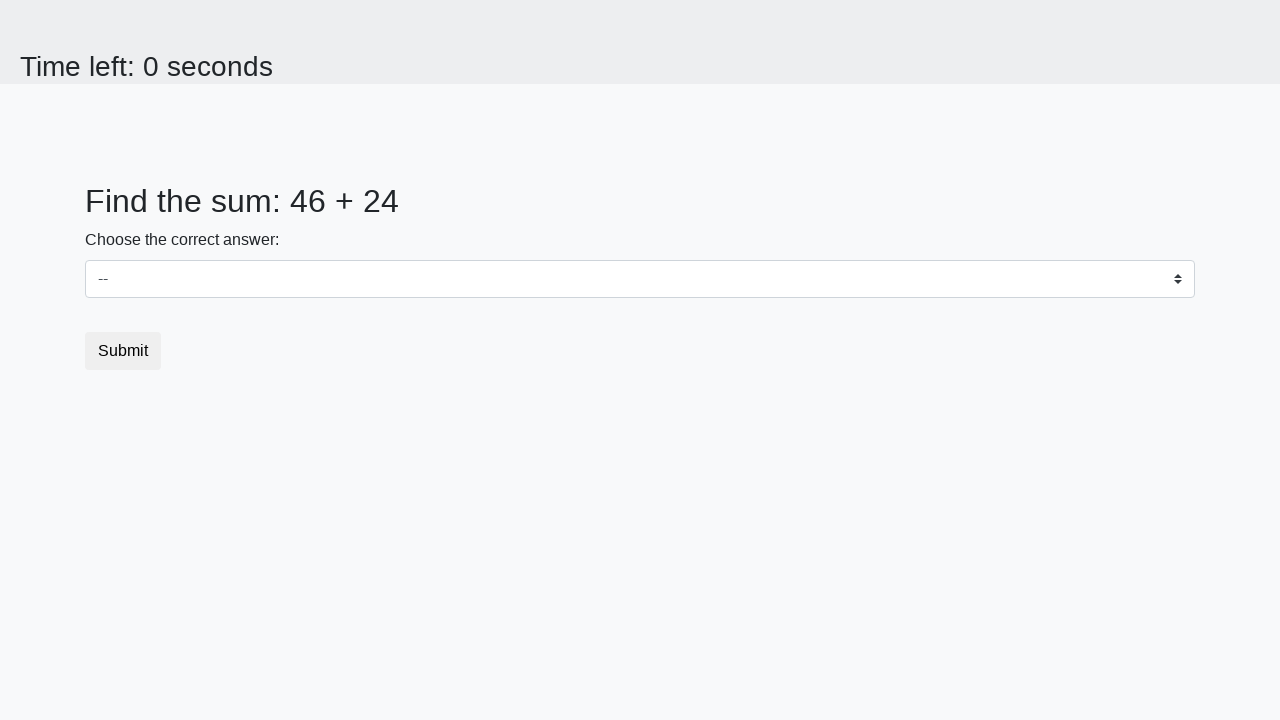

Calculated sum: 46 + 24 = 70
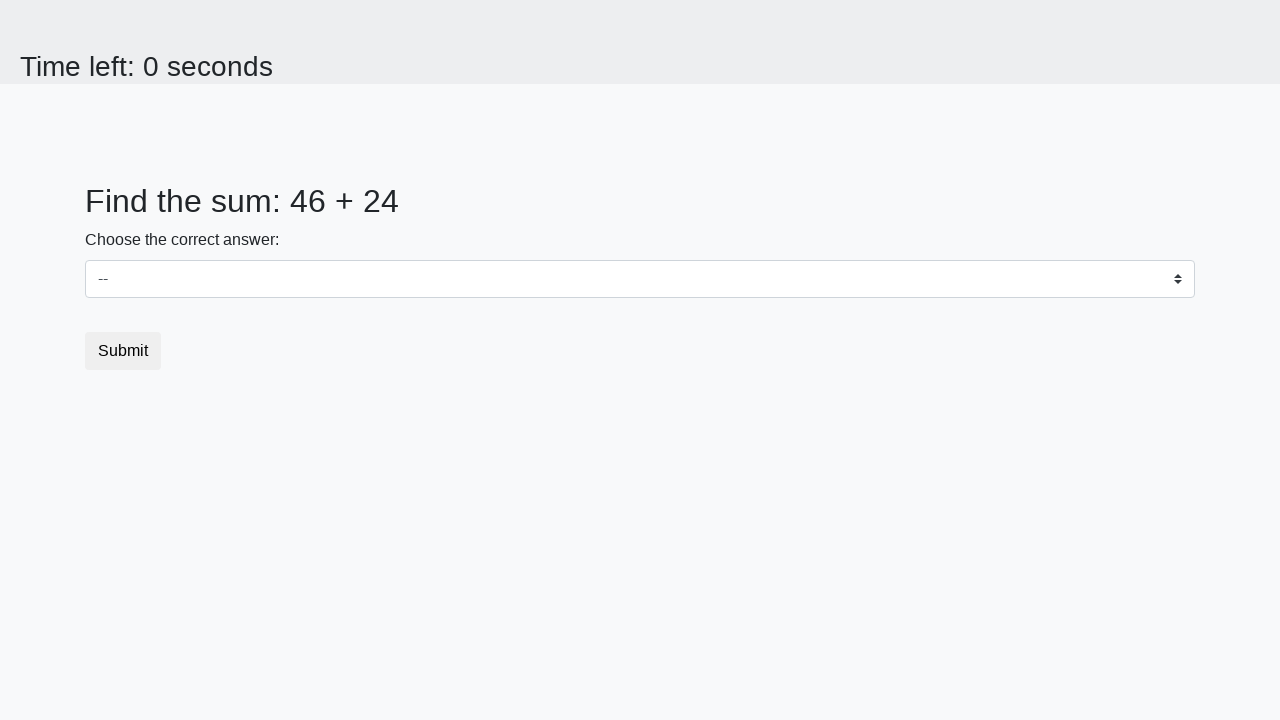

Selected 70 from dropdown menu on select
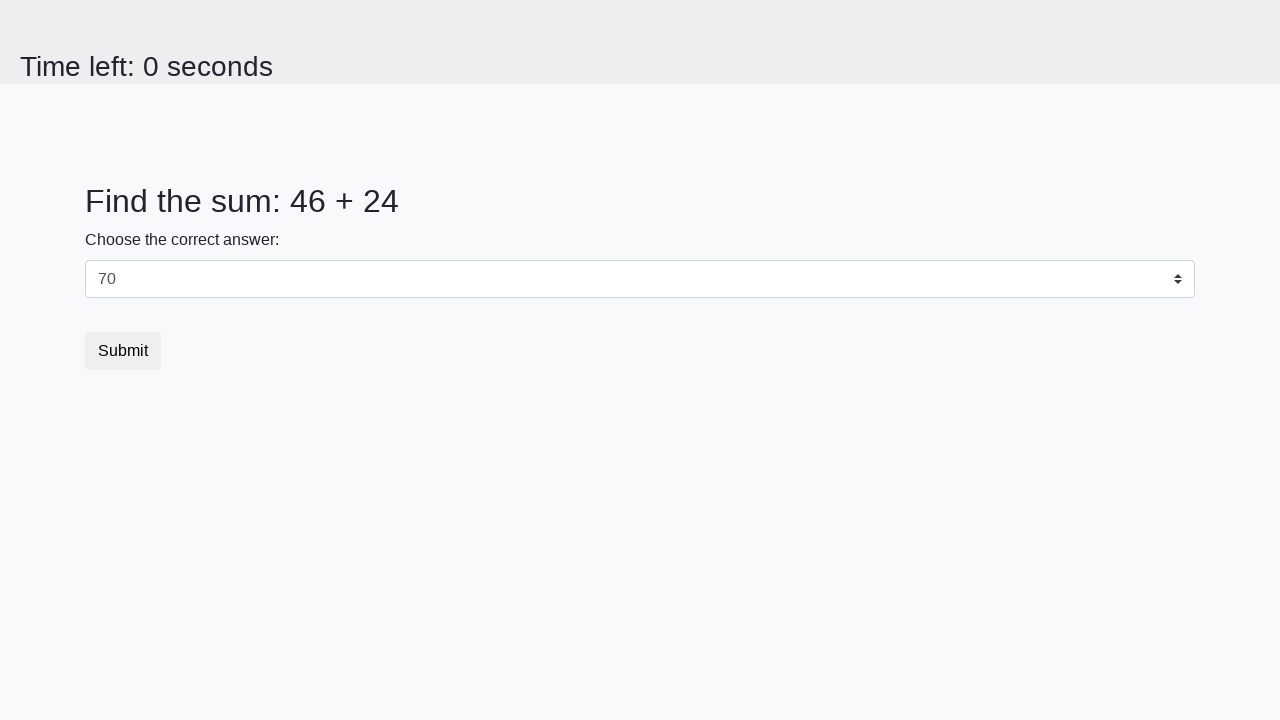

Clicked submit button at (123, 351) on .btn
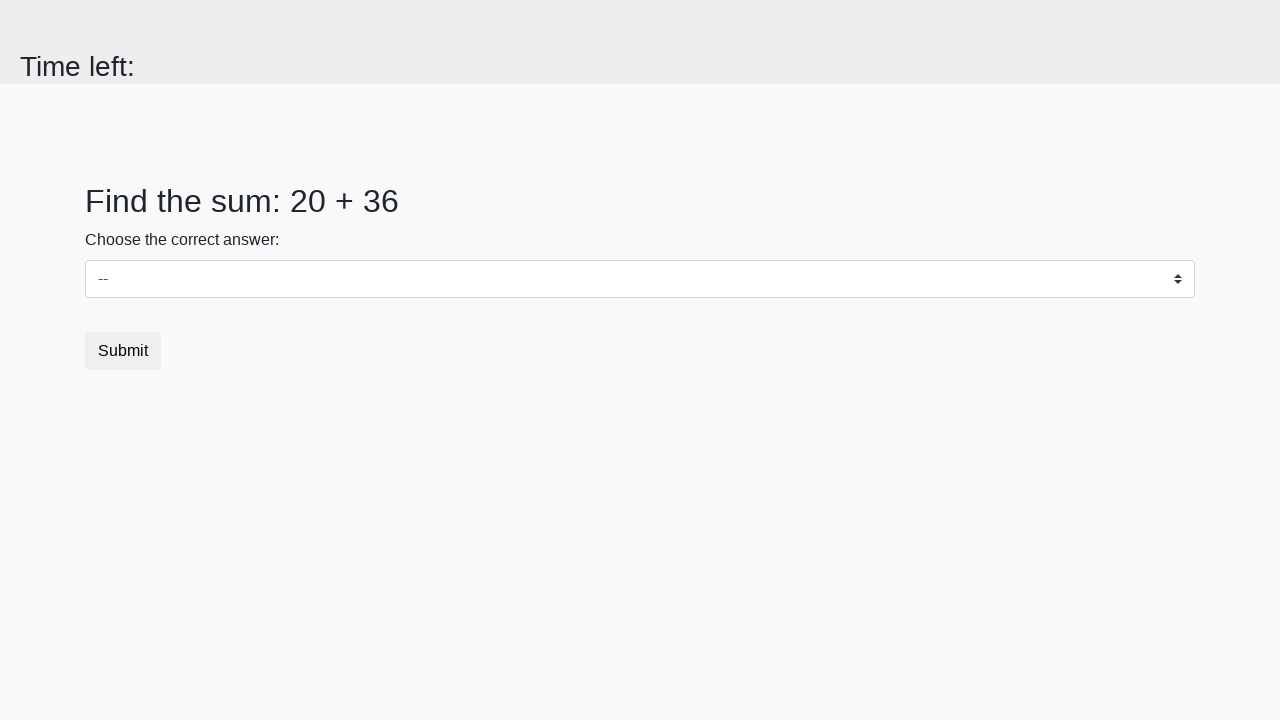

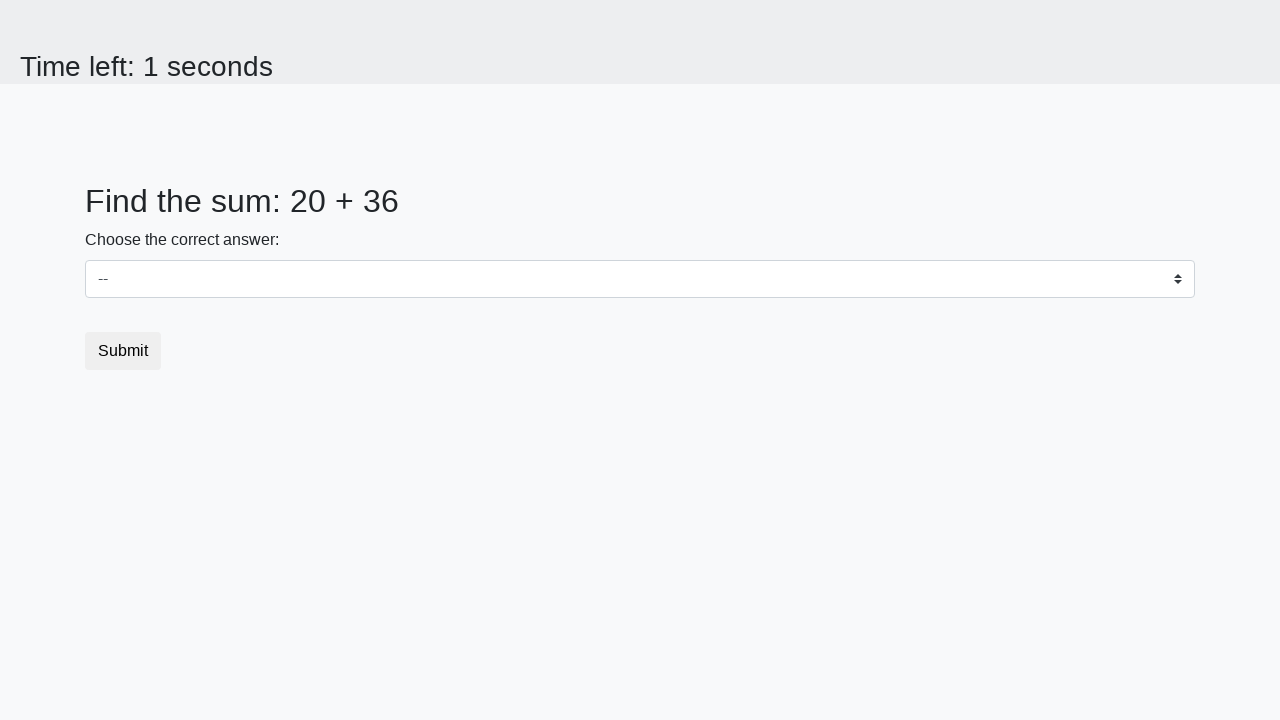